Navigates to the Rapido bike taxi service homepage and maximizes the browser window

Starting URL: https://www.rapido.bike/

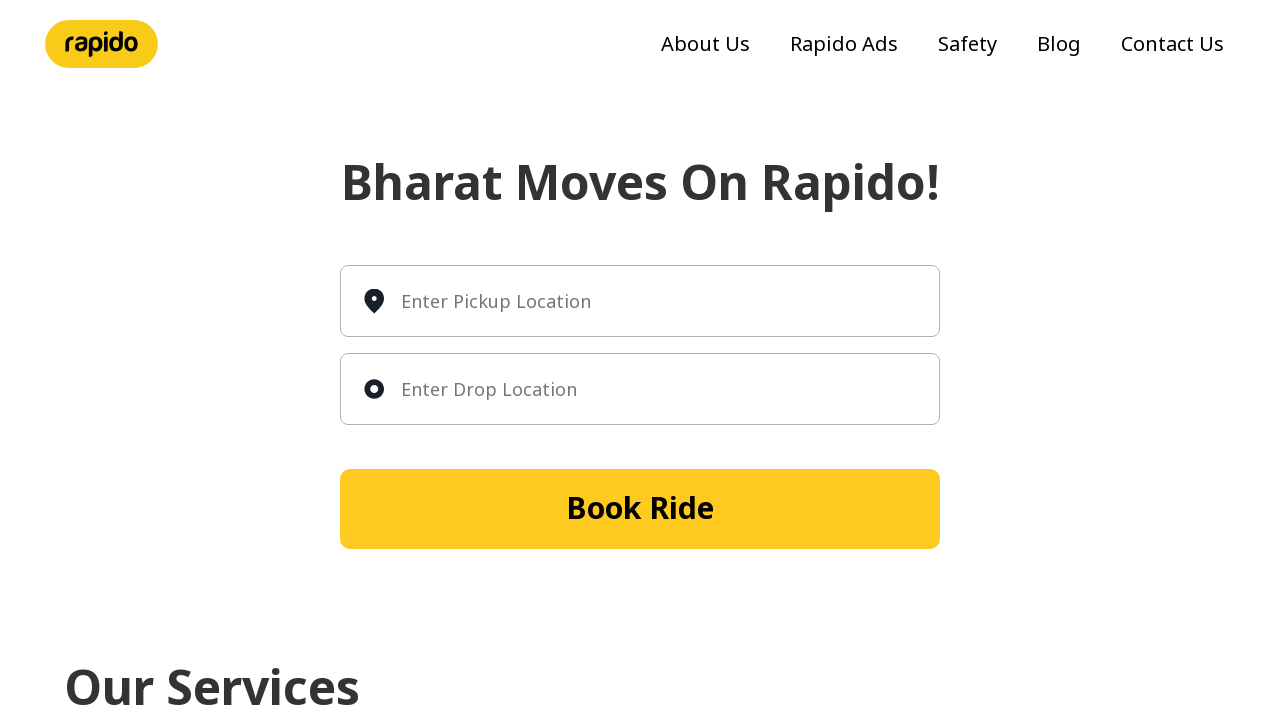

Waited for page to load (domcontentloaded)
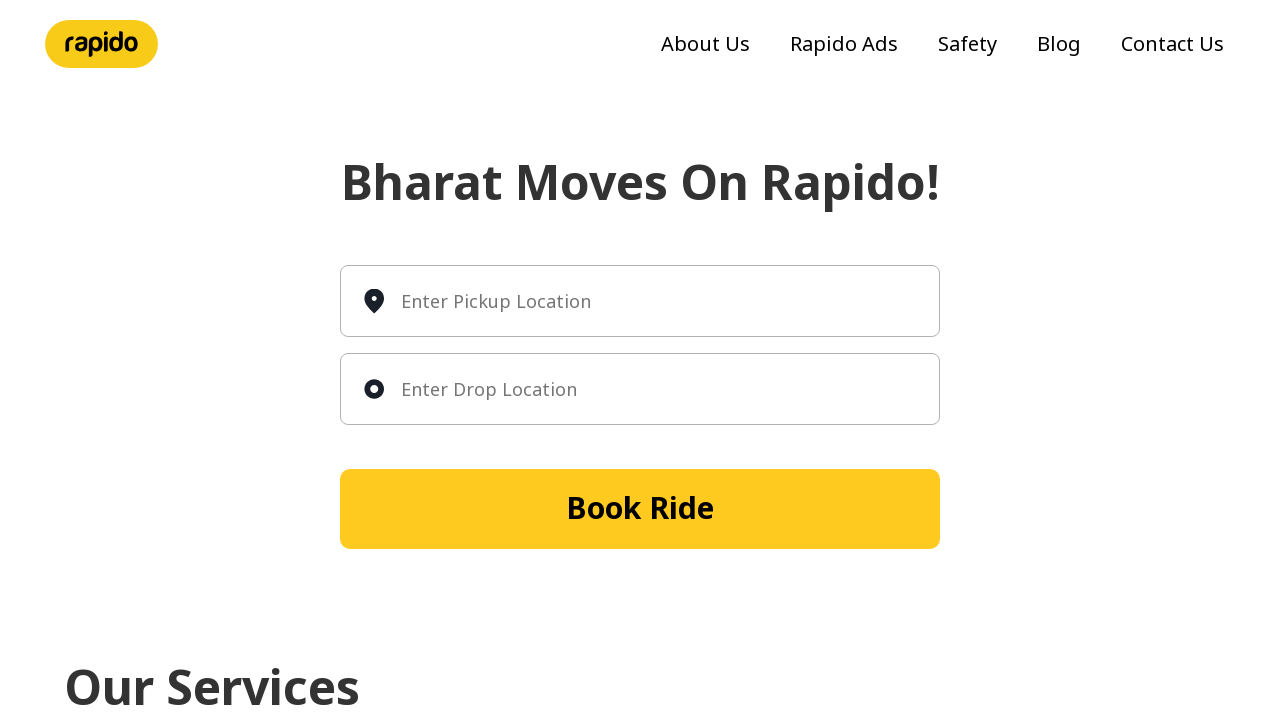

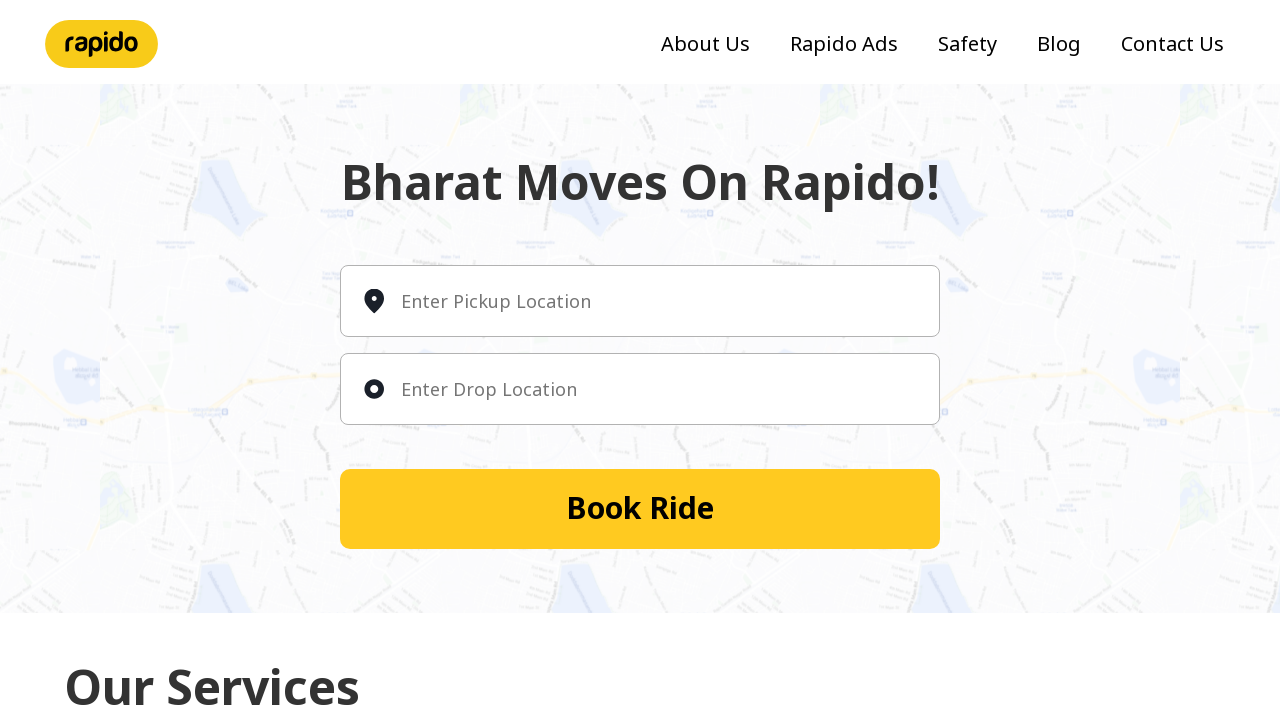